Tests dynamic loading with intentionally wrong locator to demonstrate error handling

Starting URL: https://the-internet.herokuapp.com/dynamic_loading/1

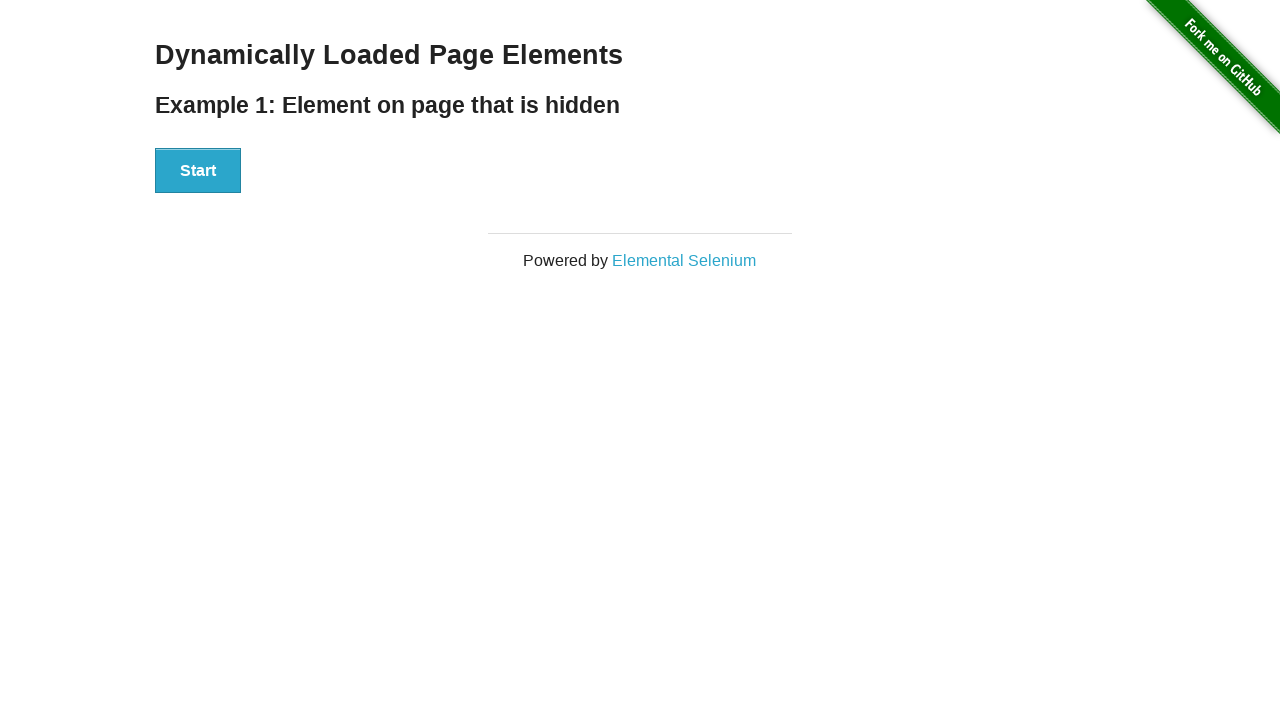

Clicked the Start button to trigger dynamic loading at (198, 171) on xpath=//button
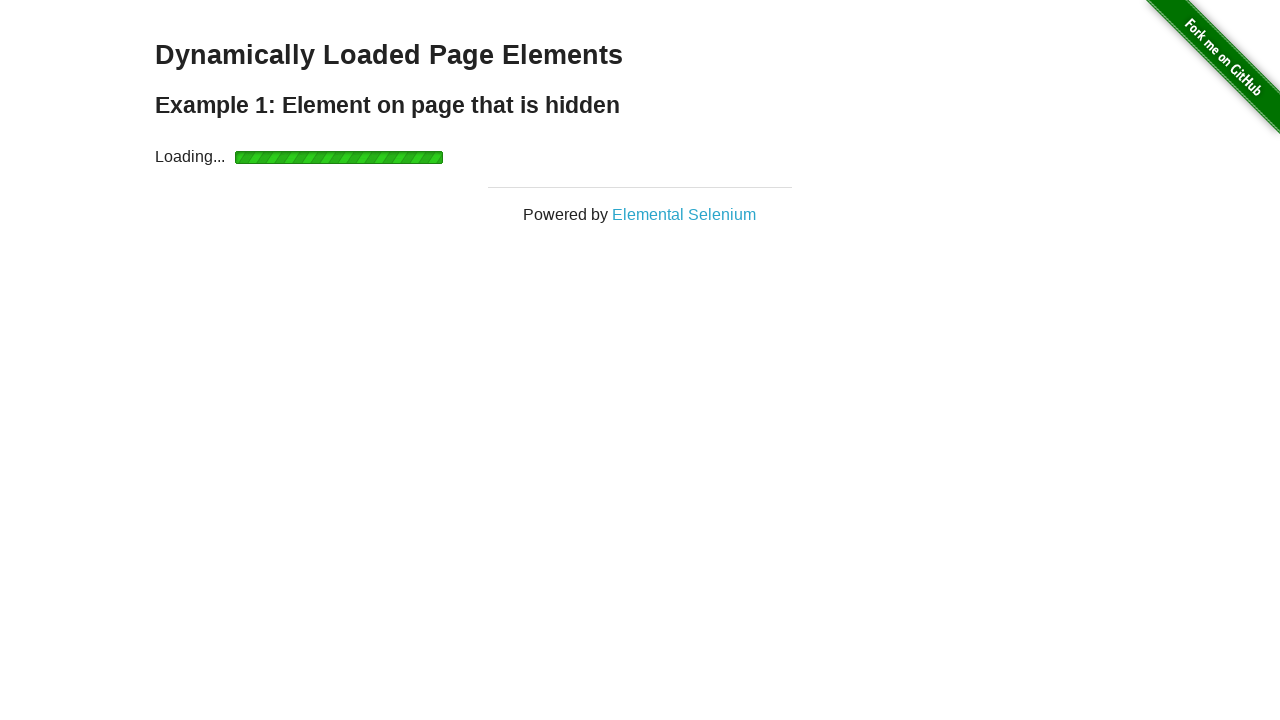

Intentionally wrong locator '#YANLIS LOCATE' timed out as expected
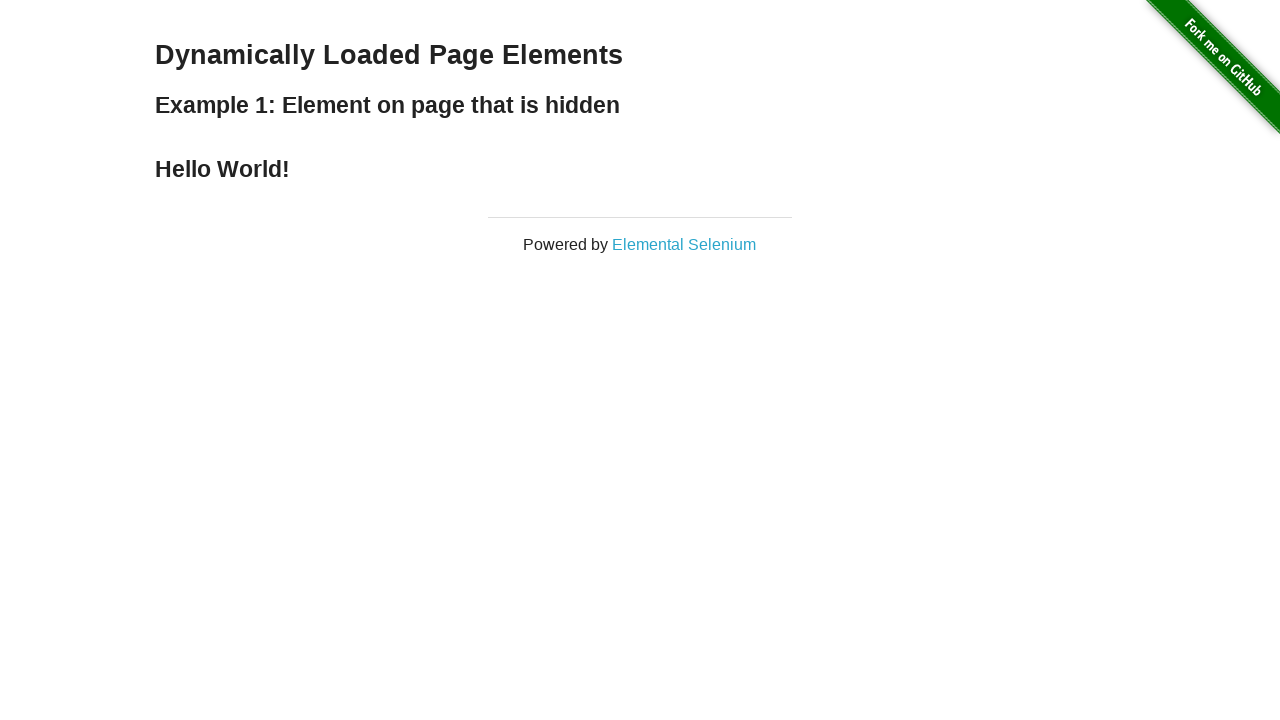

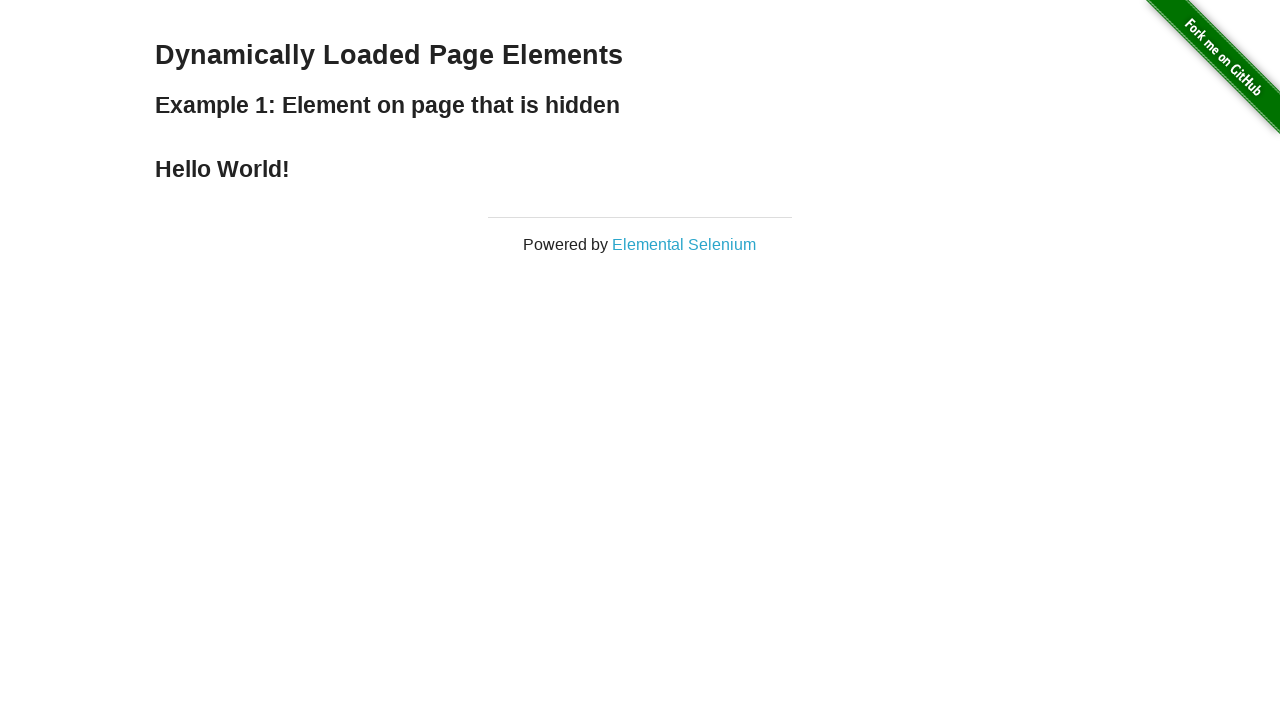